Tests the Python.org search functionality by entering "pycon" as a search query and verifying results are returned

Starting URL: http://www.python.org

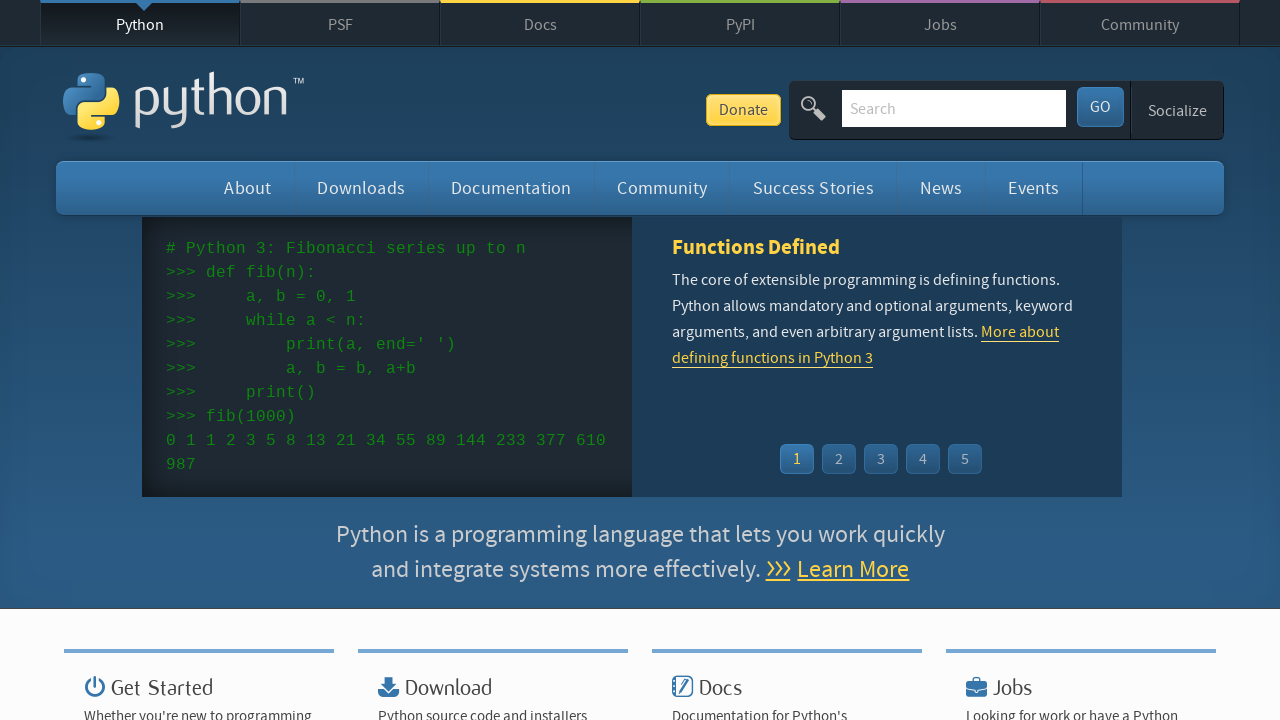

Filled search box with 'pycon' query on input[name='q']
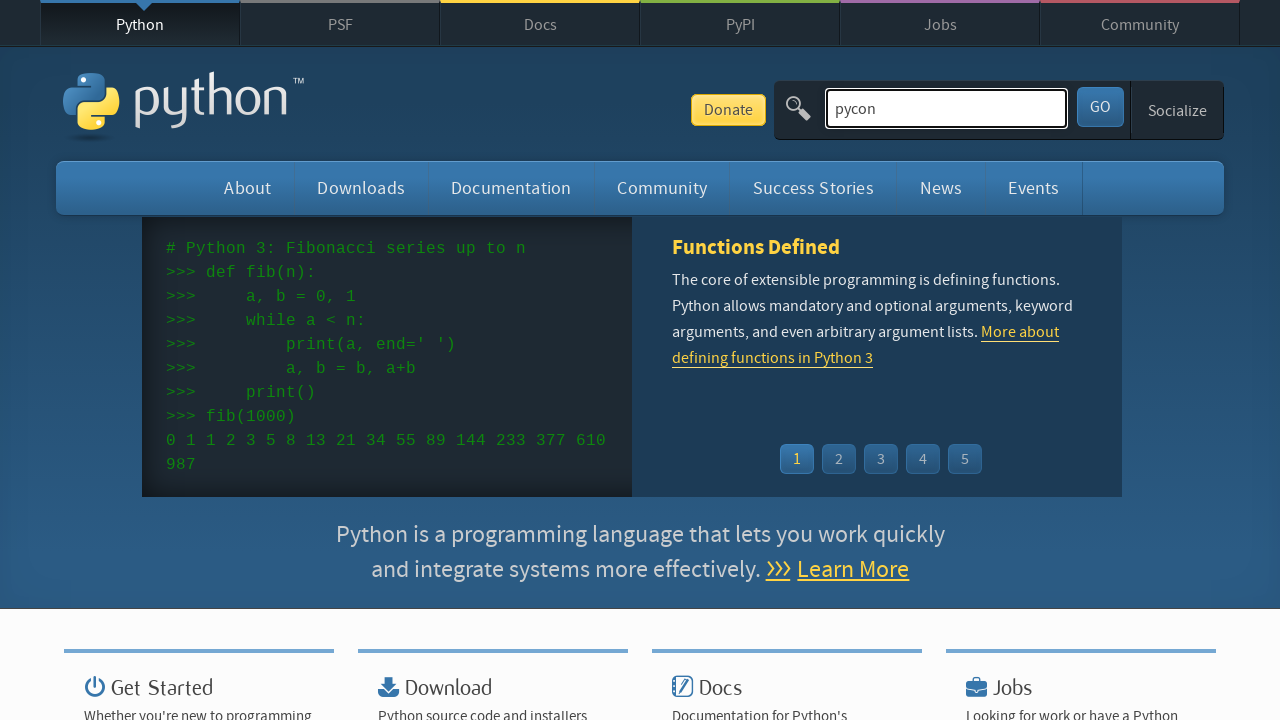

Pressed Enter to submit search query on input[name='q']
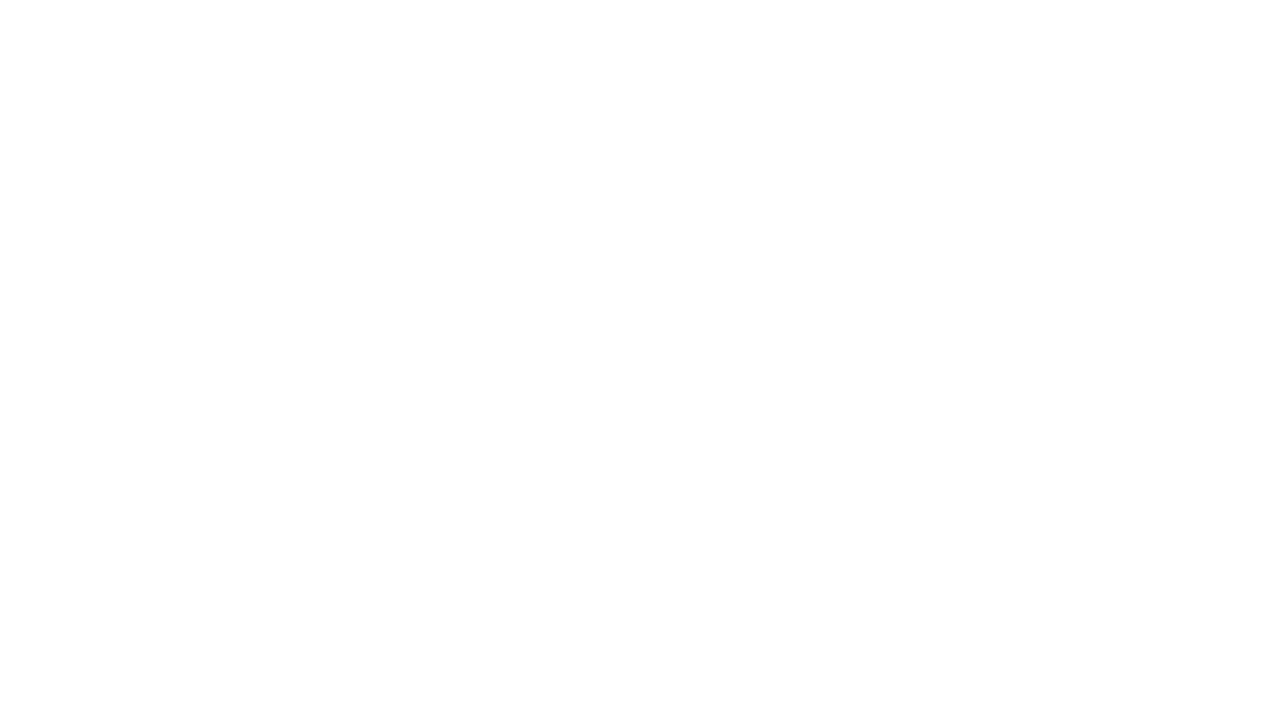

Search results page loaded (networkidle state reached)
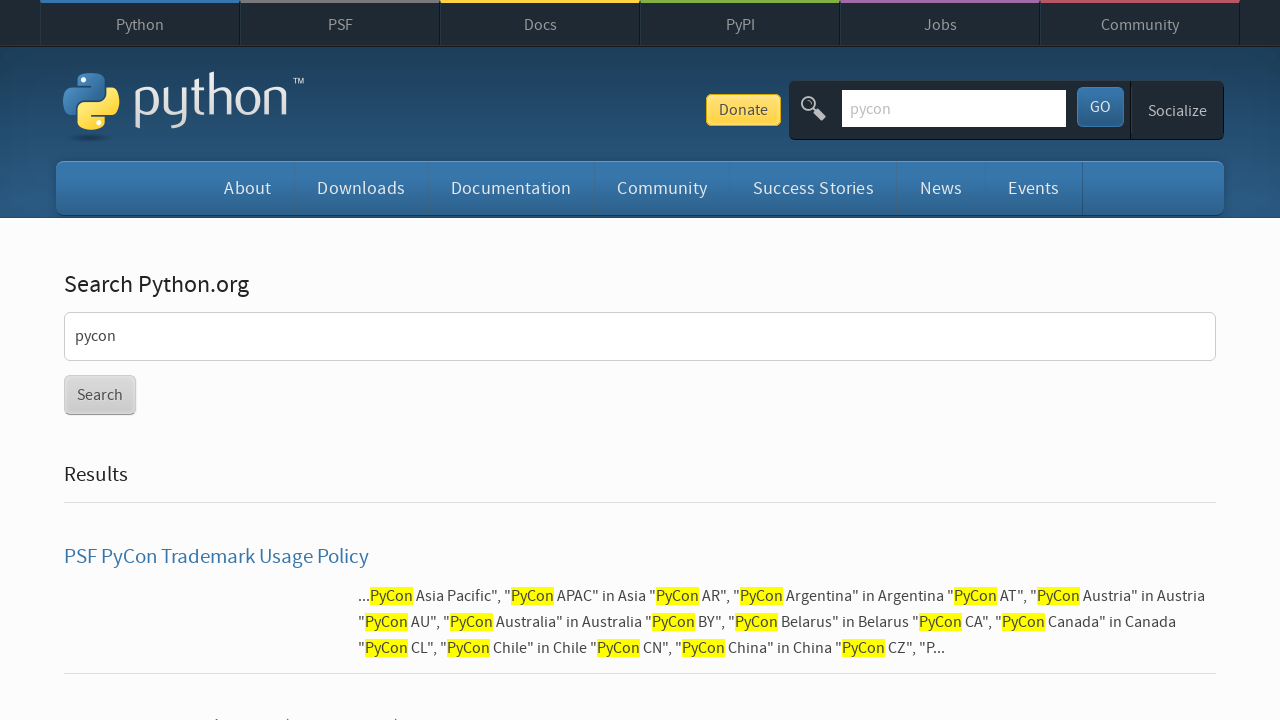

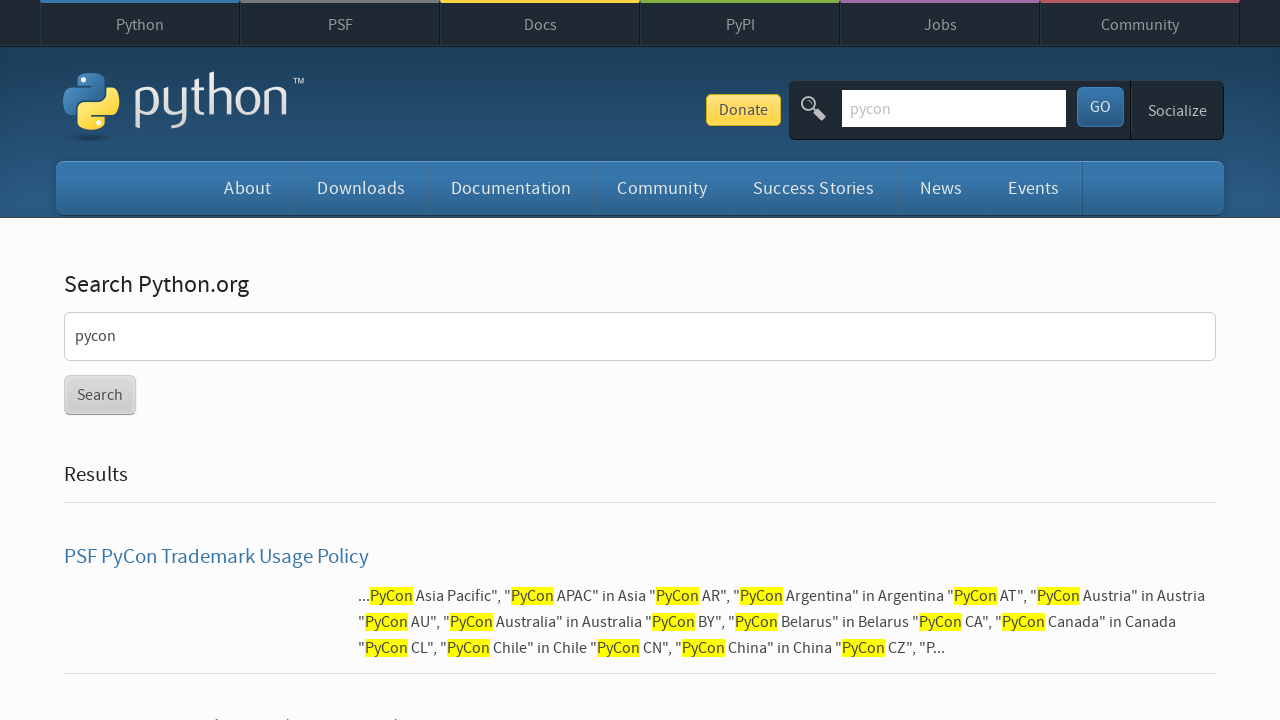